Clicks the submit button on a practice webform

Starting URL: https://www.digitalunite.com/practice-webform-learners

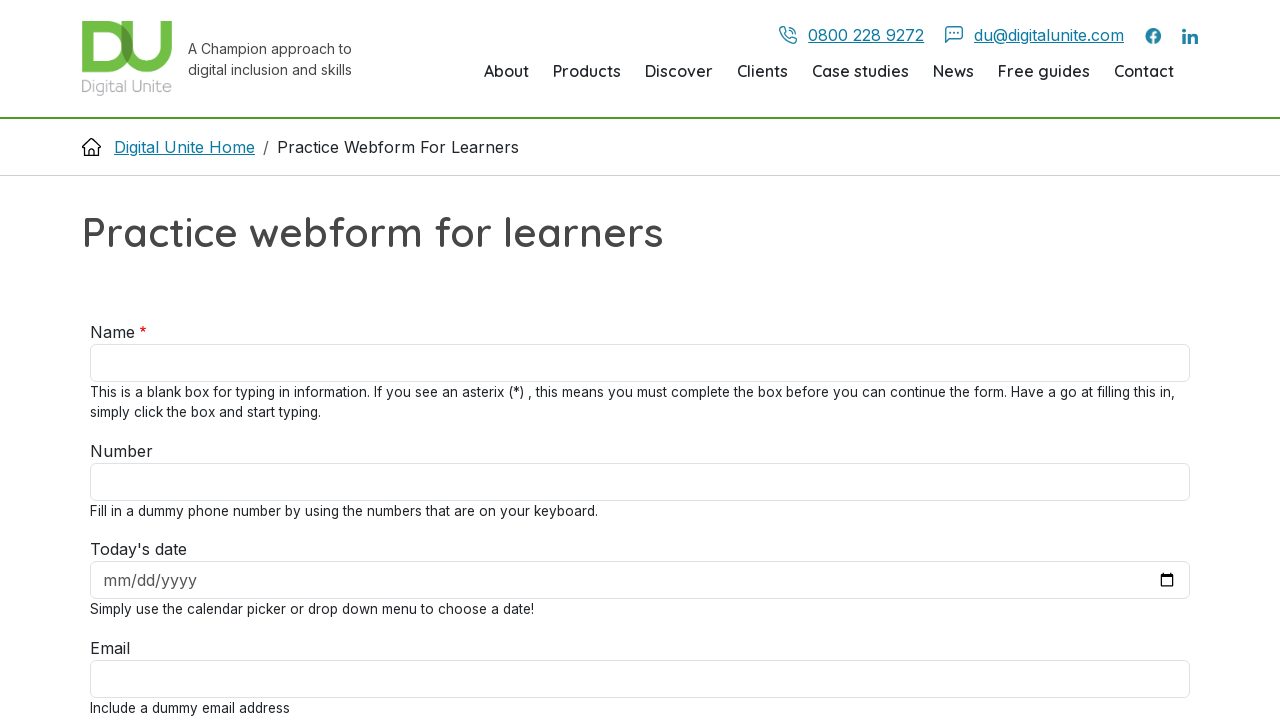

Navigated to practice webform page
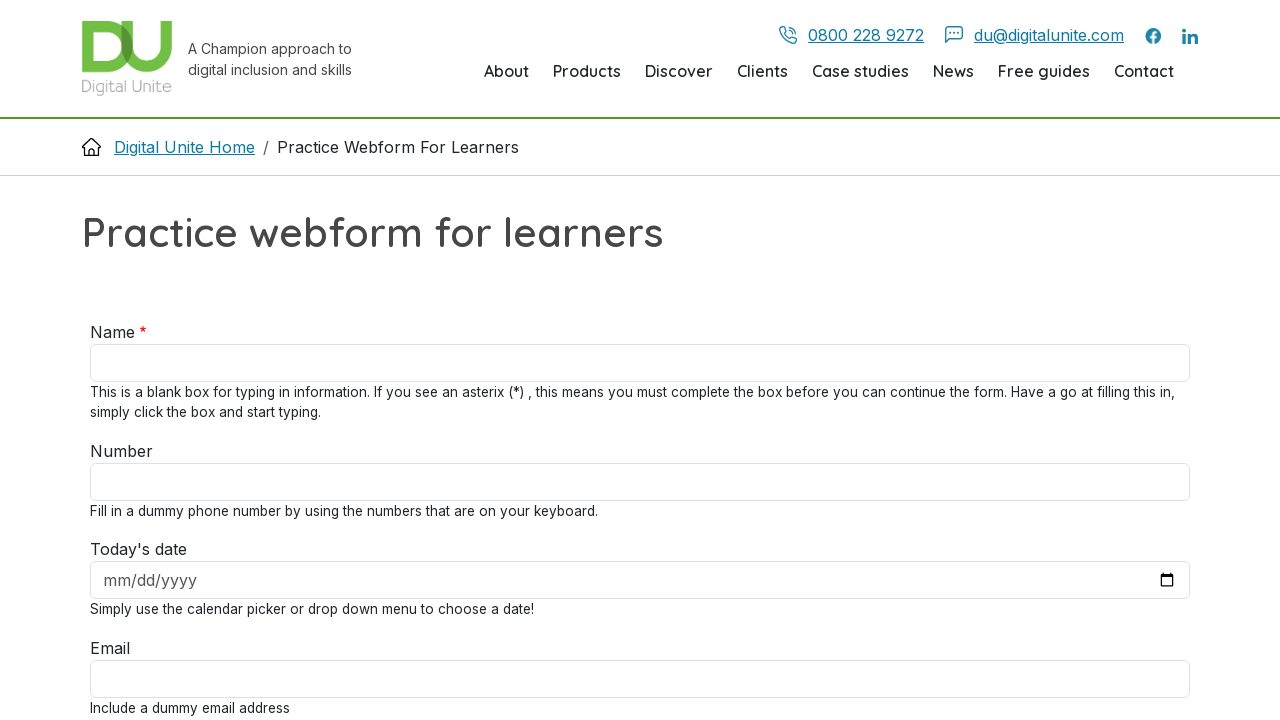

Clicked the submit button on the practice webform at (130, 361) on #edit-submit
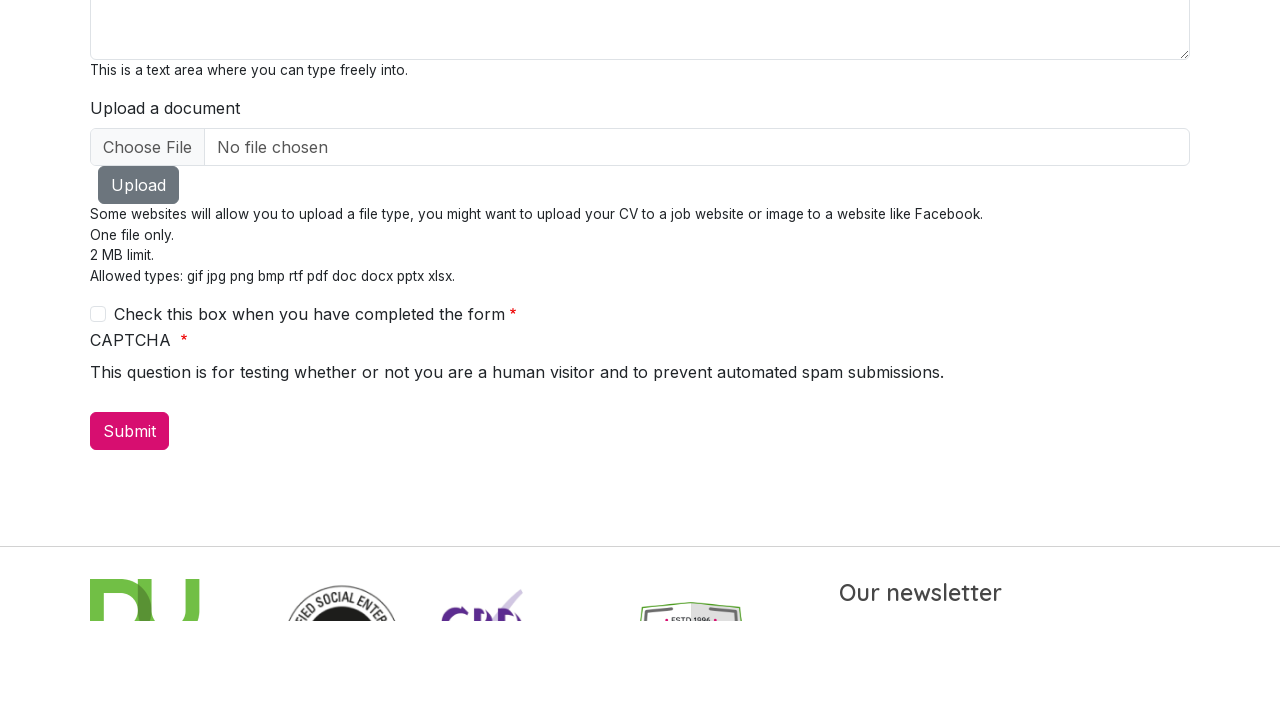

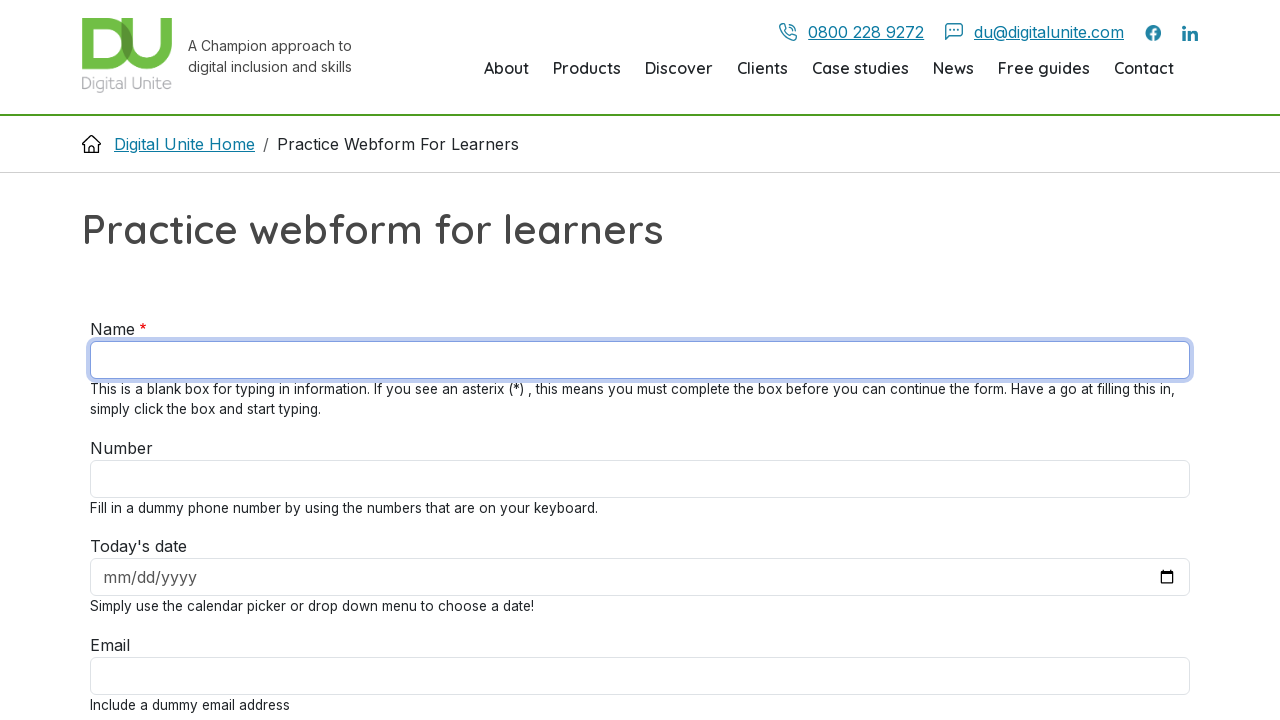